Tests that static assets (CSS and JS files) are properly loaded on the homepage by checking for stylesheet links and script tags.

Starting URL: https://wedding-jwzcatr3d-asithalkonaras-projects.vercel.app

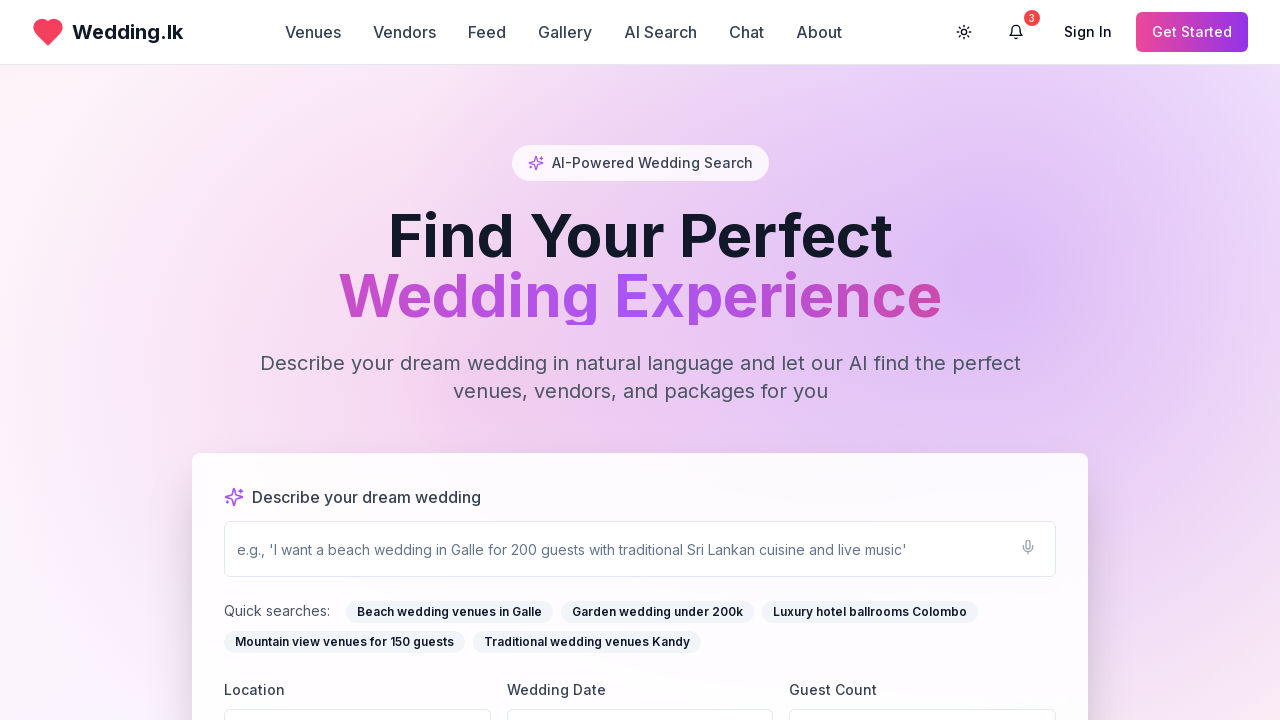

Navigated to wedding homepage
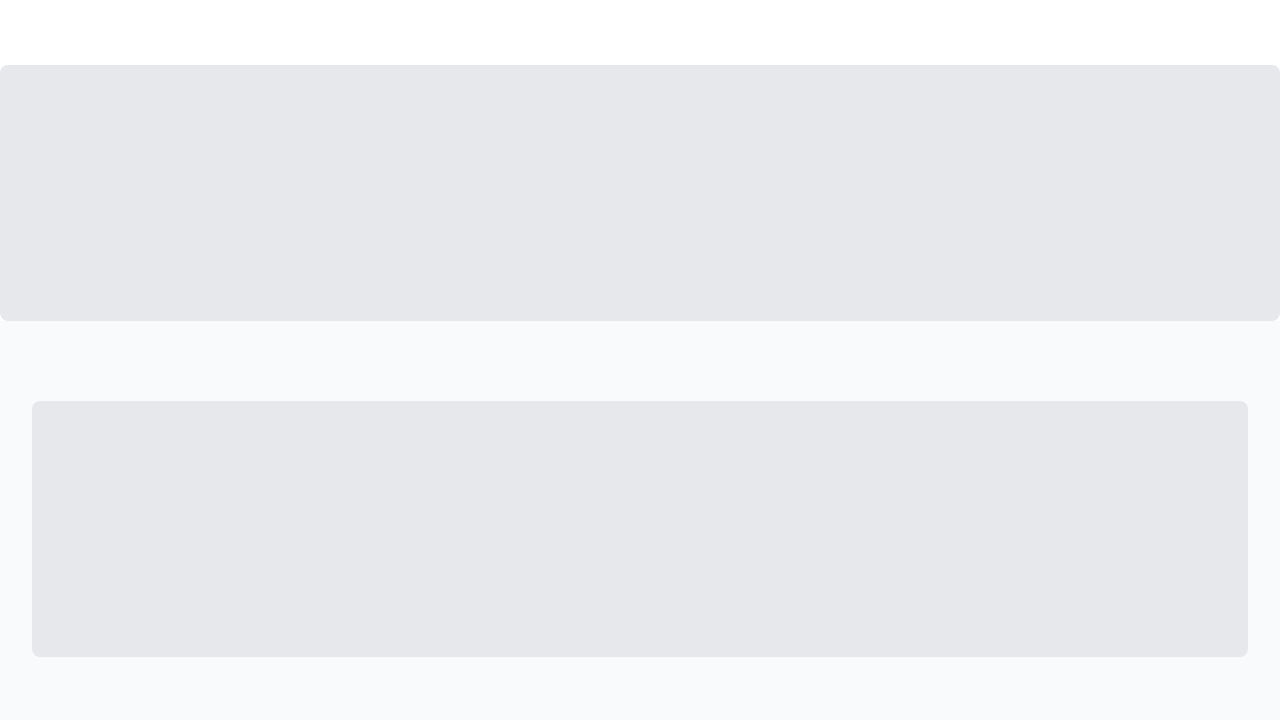

Located stylesheet link elements
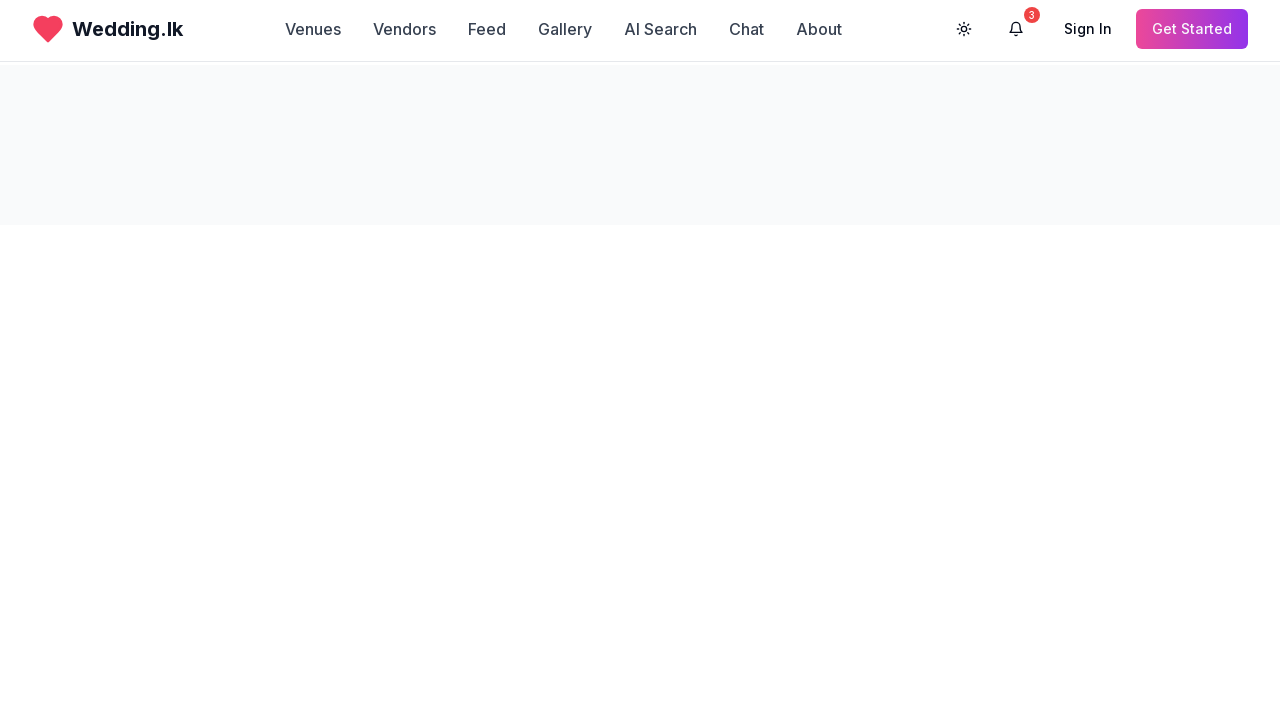

Counted 2 CSS files loaded
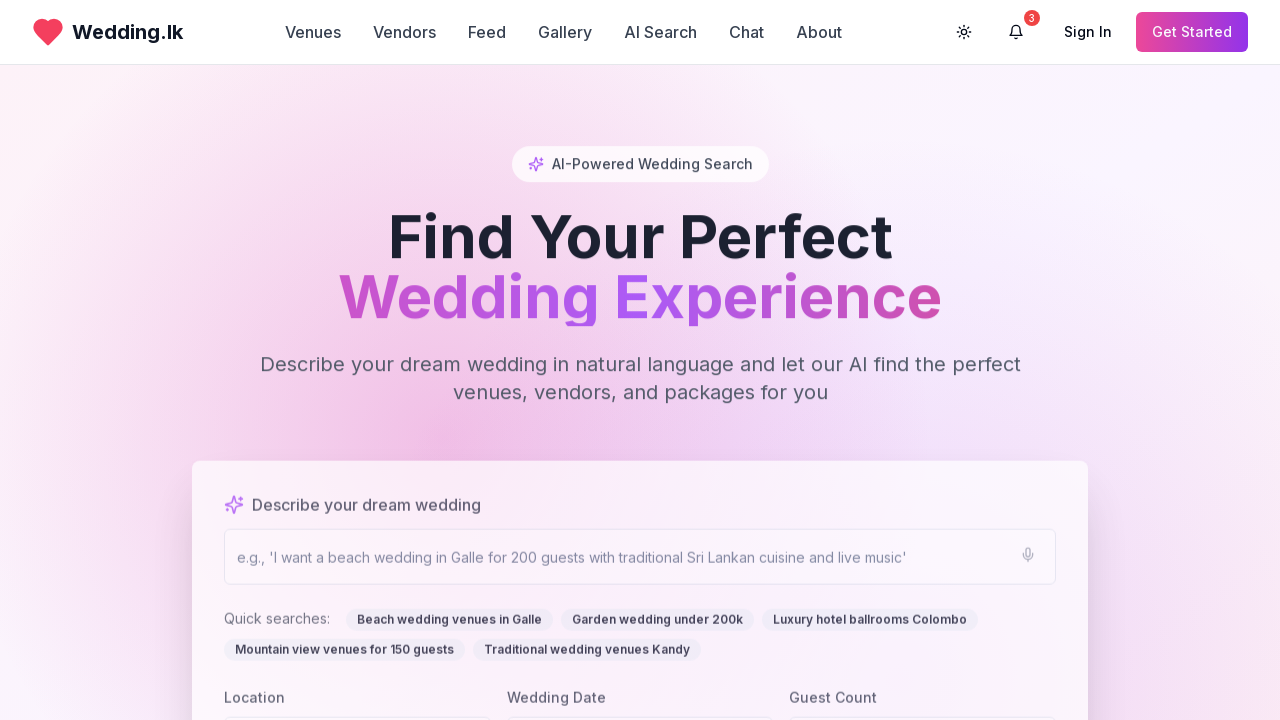

Verified that CSS files are present (assertion passed)
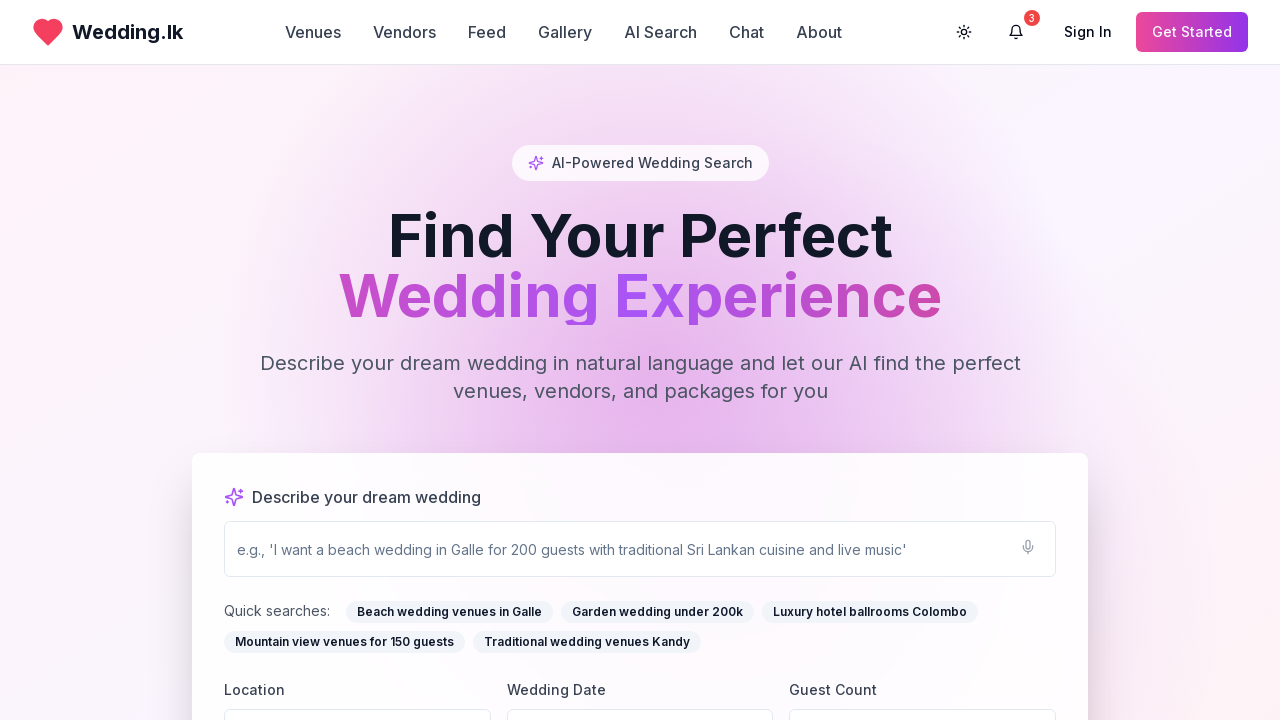

Located script elements with src attribute
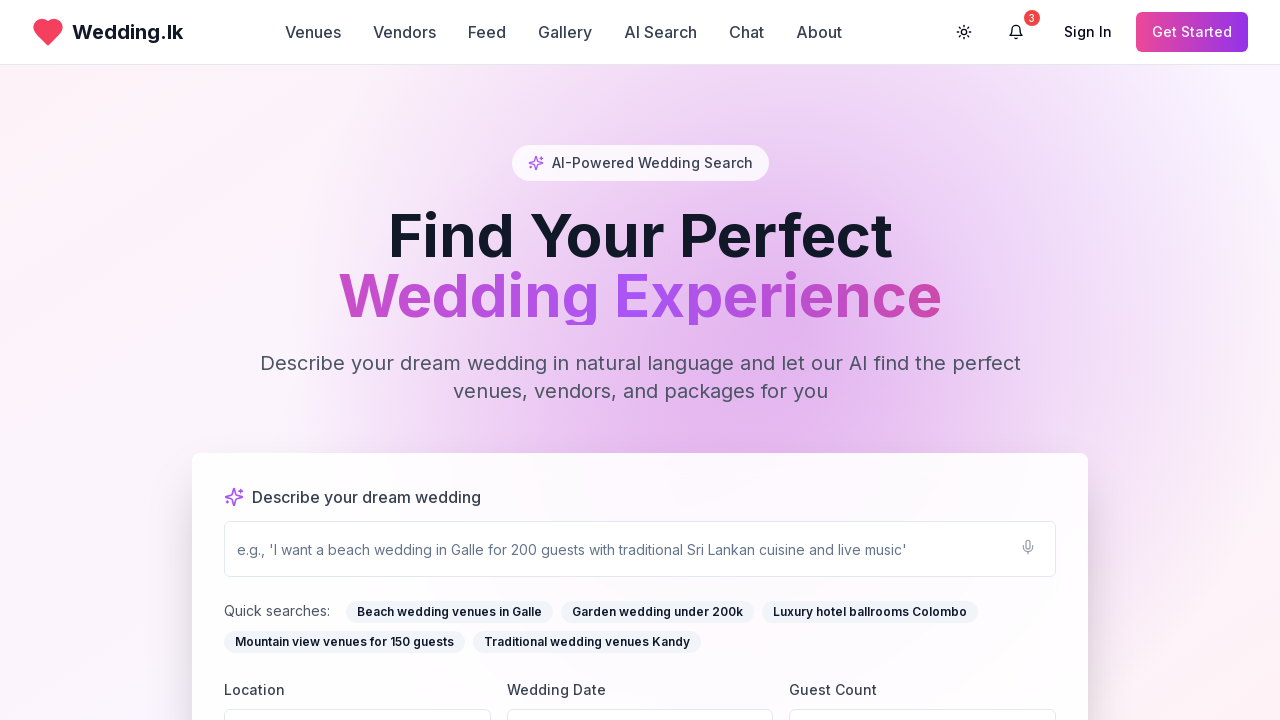

Counted 5 JS files loaded
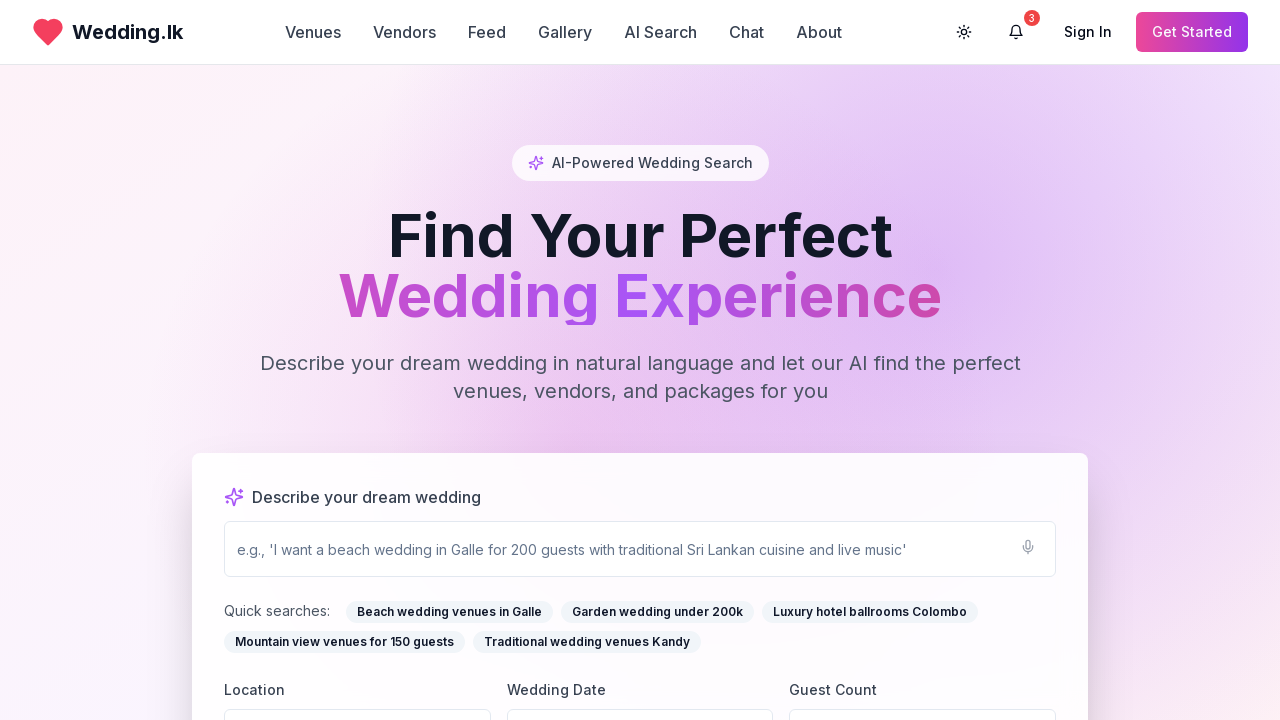

Verified that JS files are present (assertion passed)
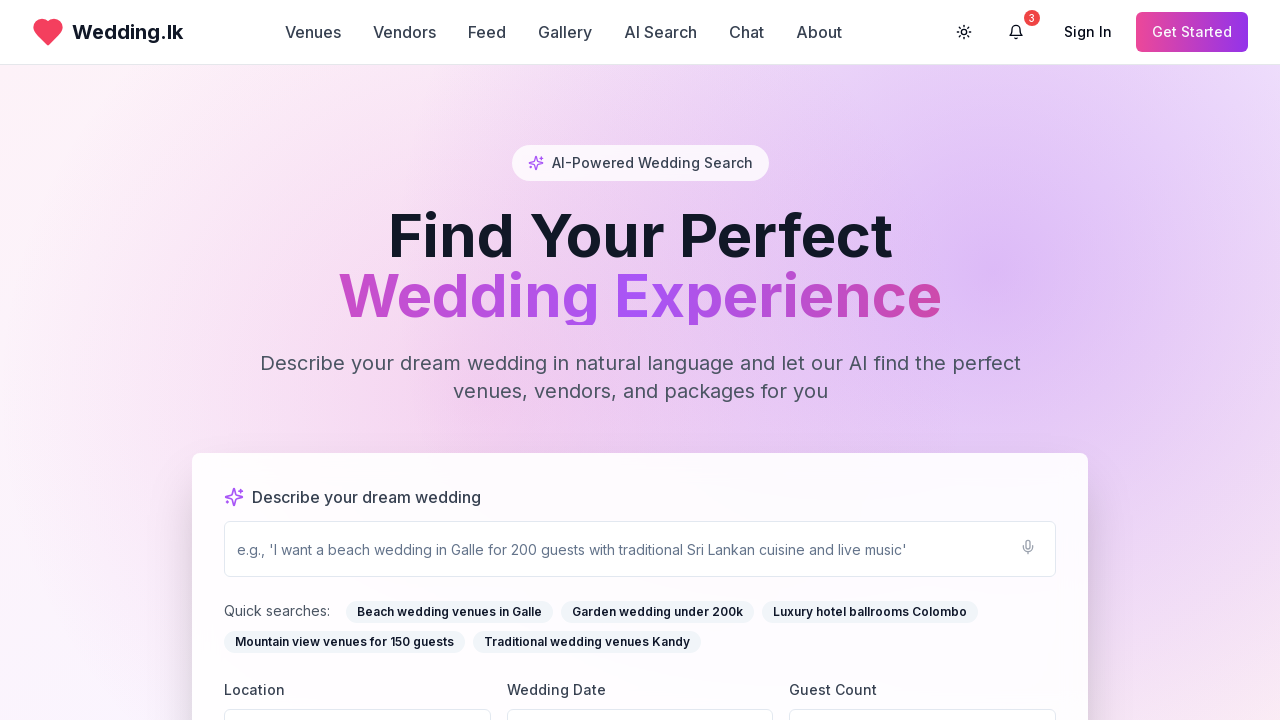

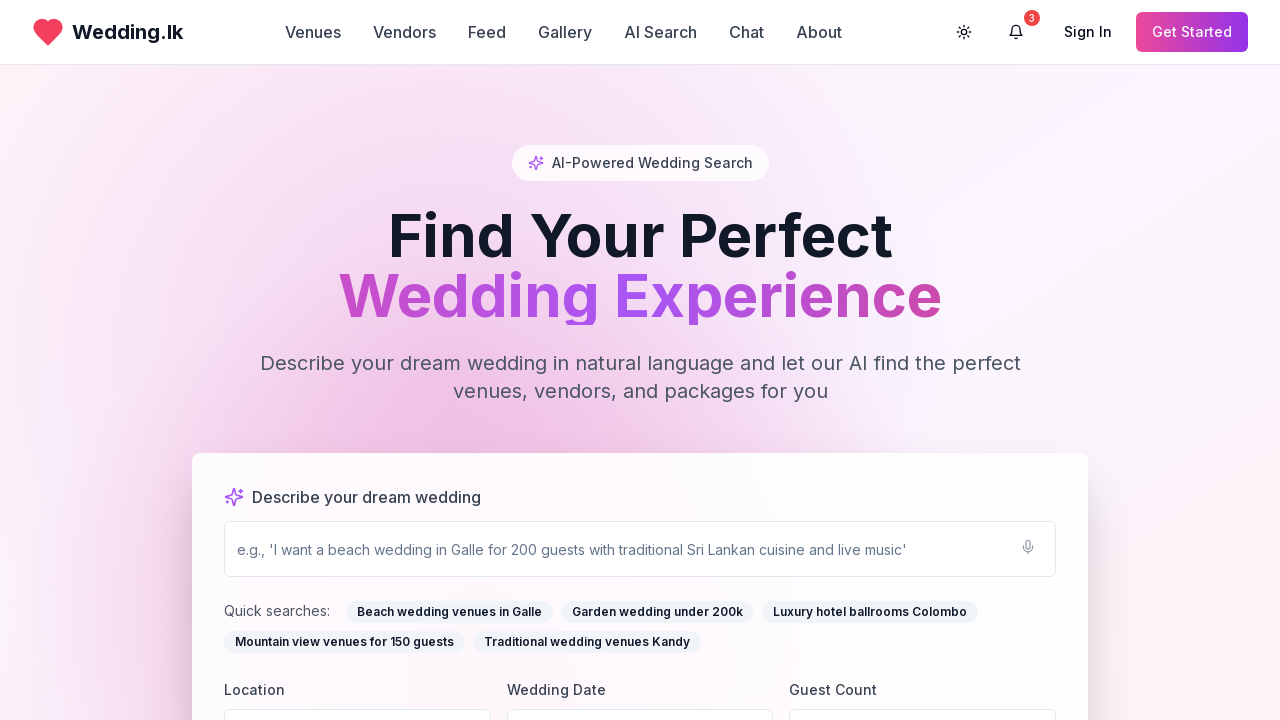